Tests the container-restricted draggable element by clicking the Container Restricted tab and dragging the element within its container box

Starting URL: http://demoqa.com/dragabble

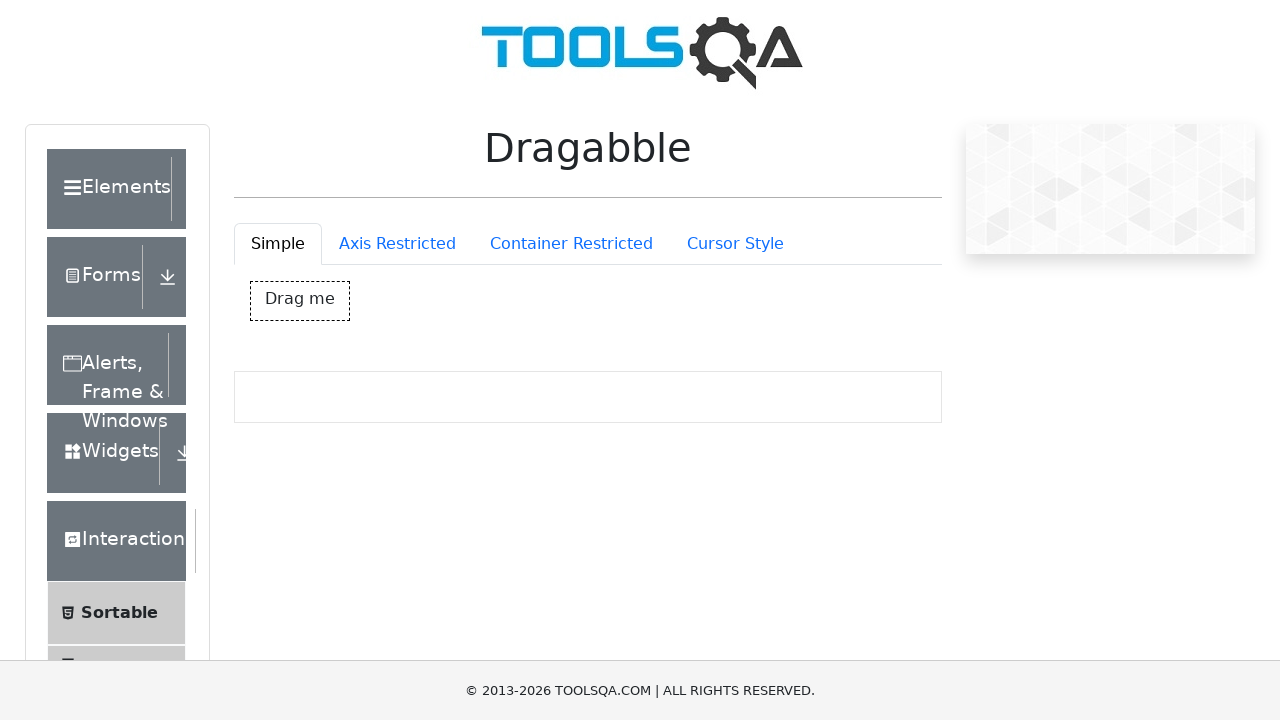

Clicked on the Container Restricted tab at (571, 244) on #draggableExample-tab-containerRestriction
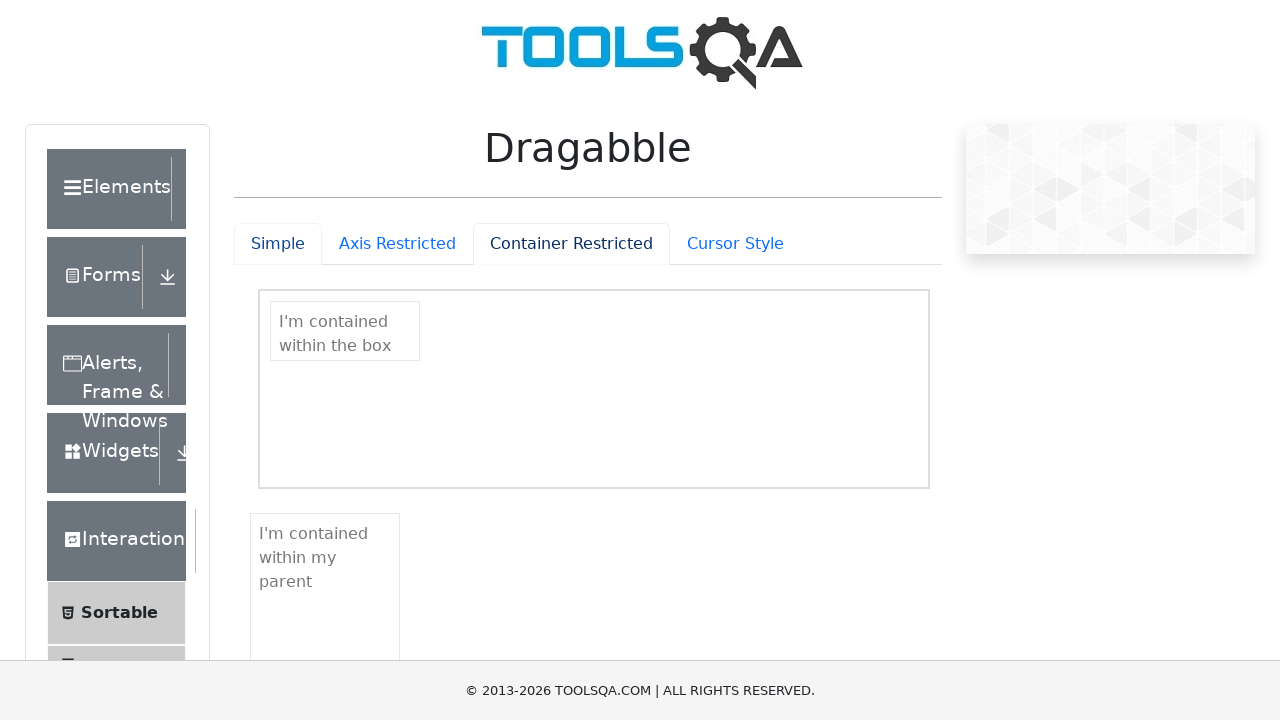

Container box element loaded and visible
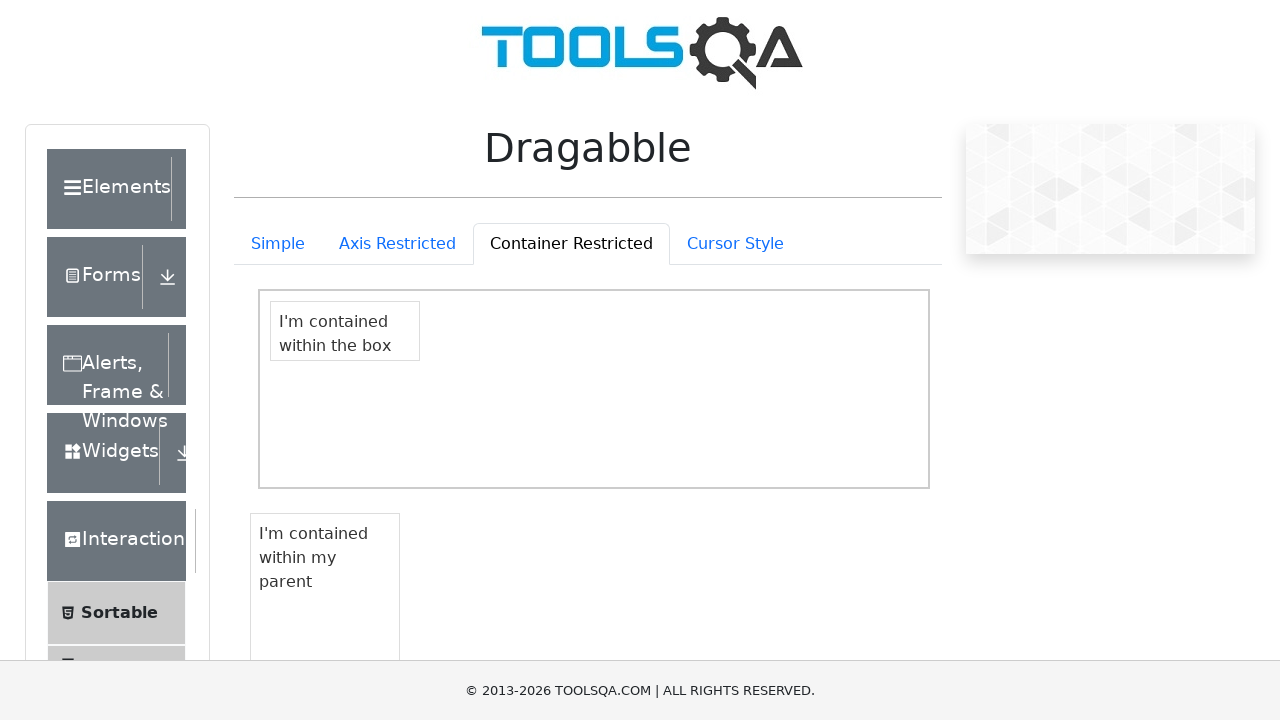

Located draggable element within container
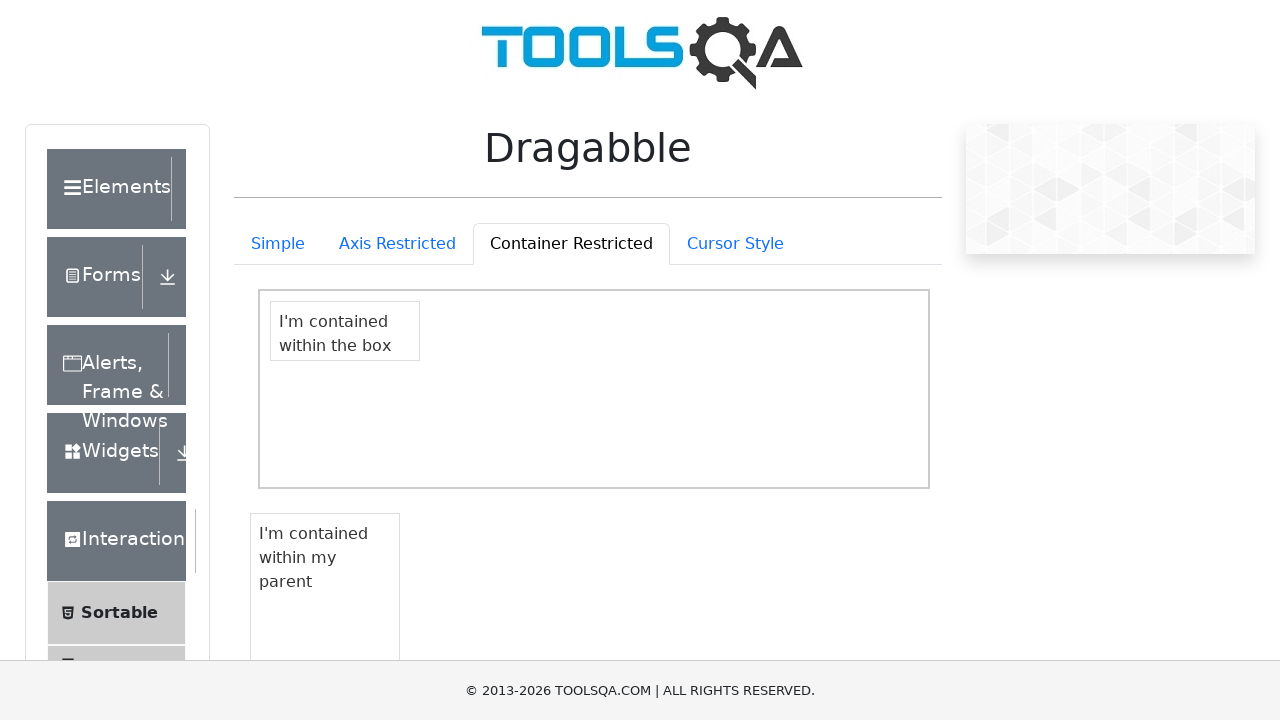

Retrieved bounding box of draggable element
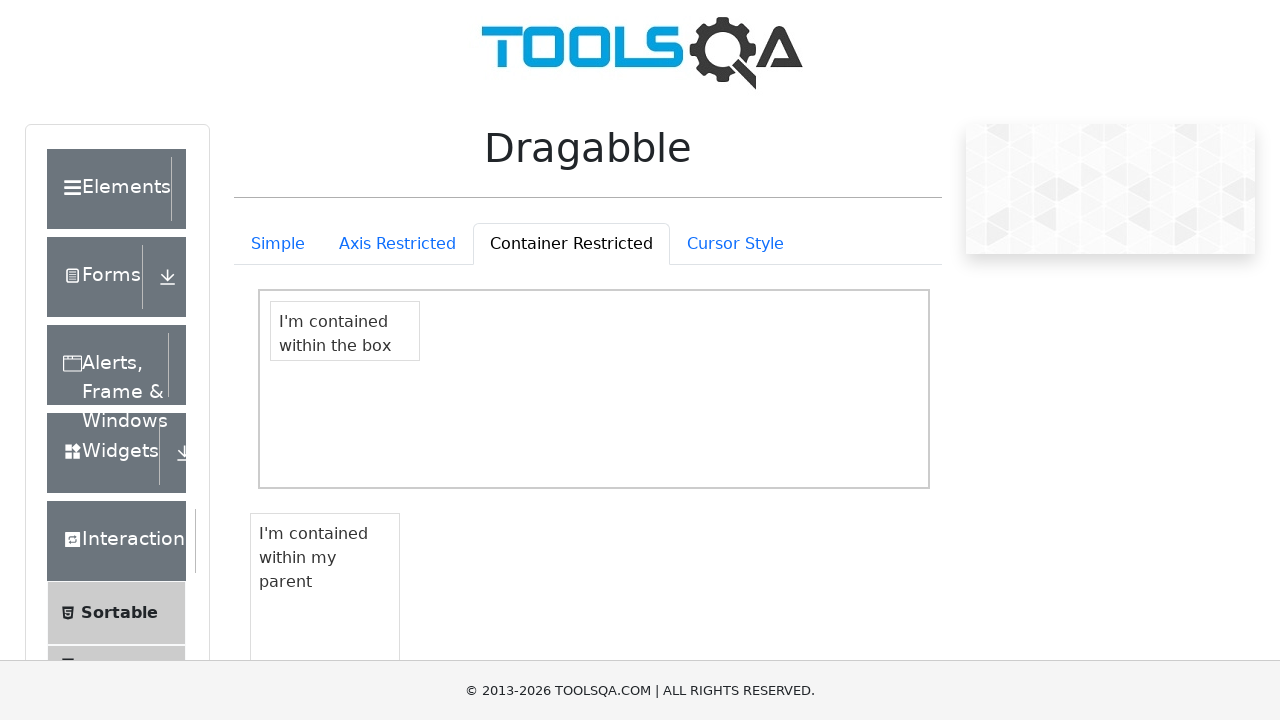

Moved mouse to center of draggable element at (345, 331)
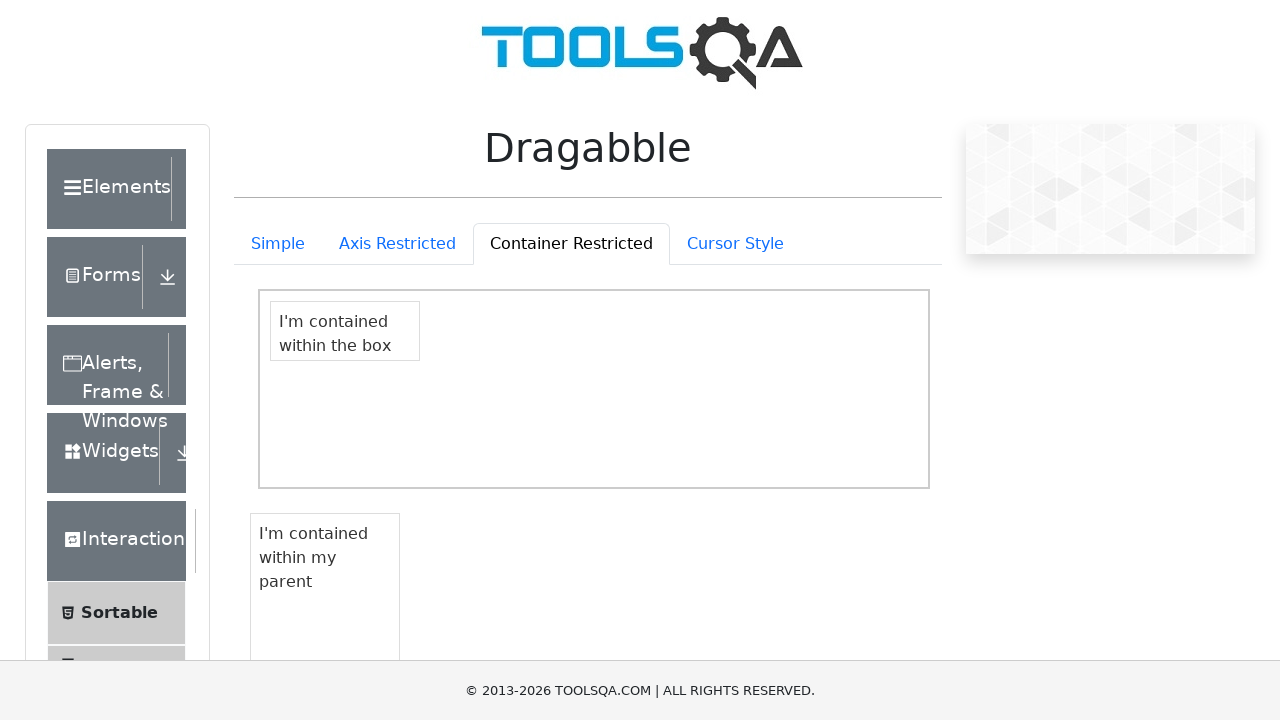

Pressed mouse button down to start dragging at (345, 331)
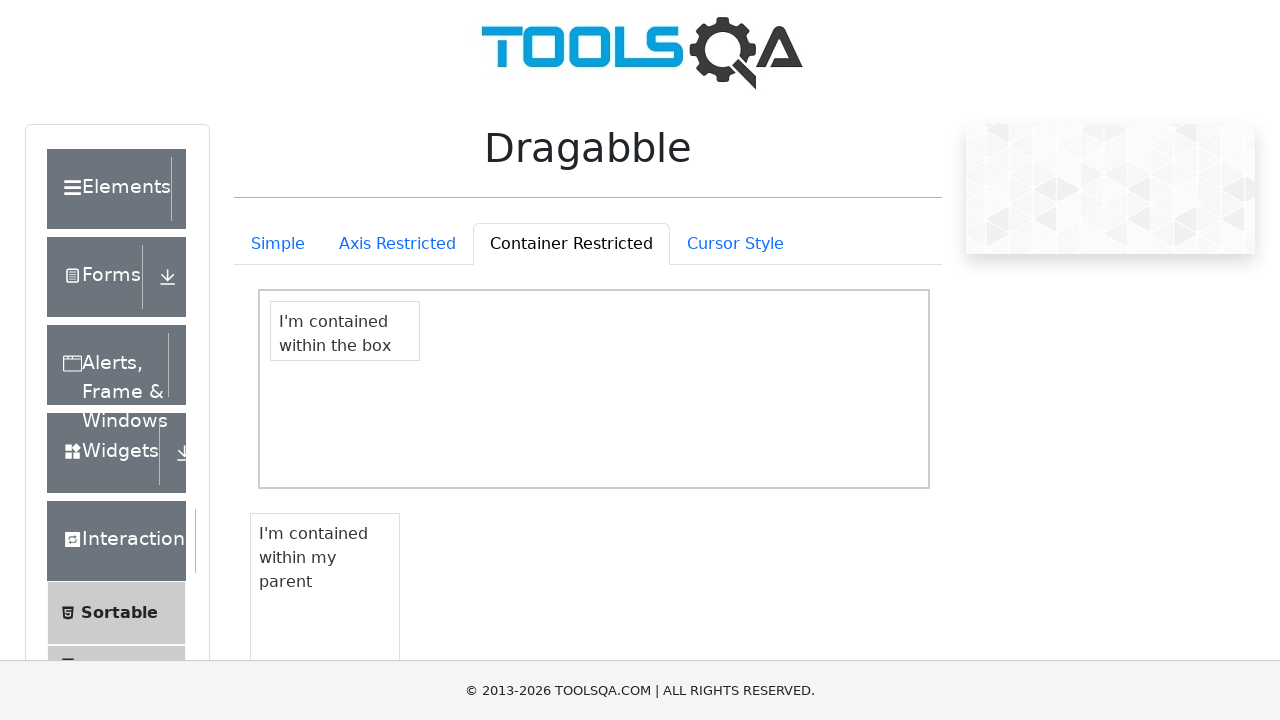

Dragged element 150 pixels right and 100 pixels down within container at (495, 431)
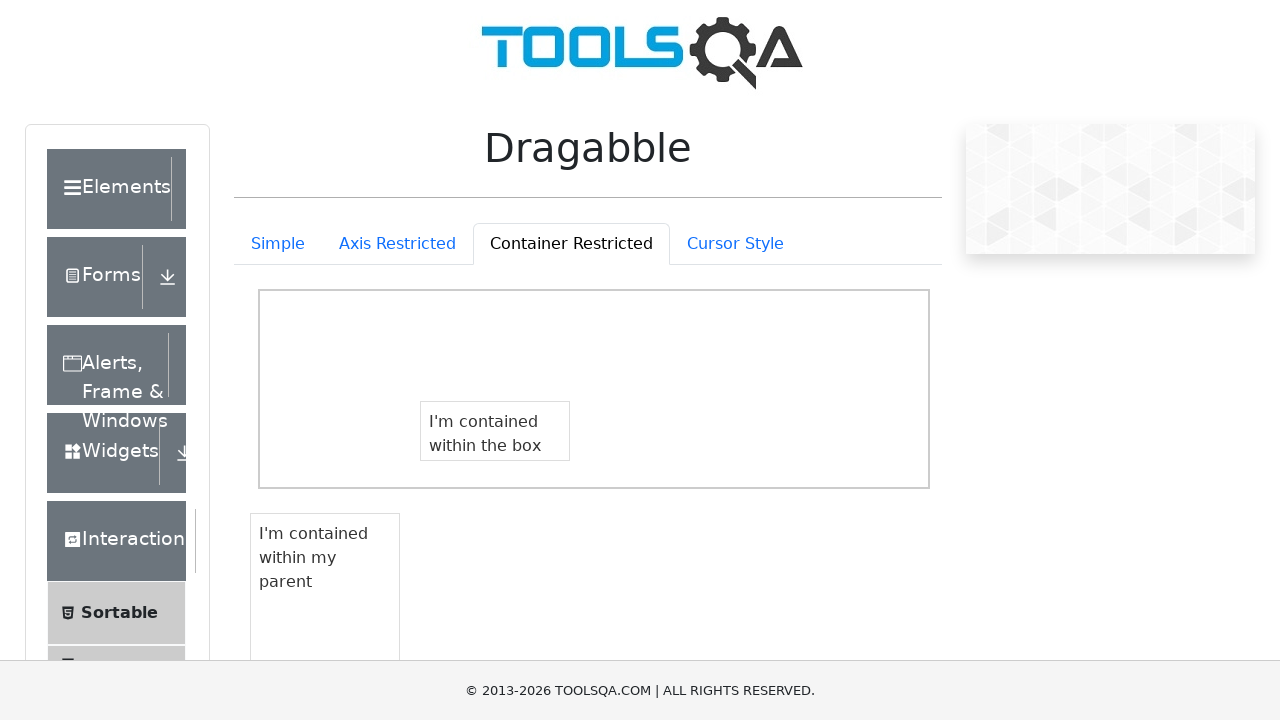

Released mouse button to complete drag operation at (495, 431)
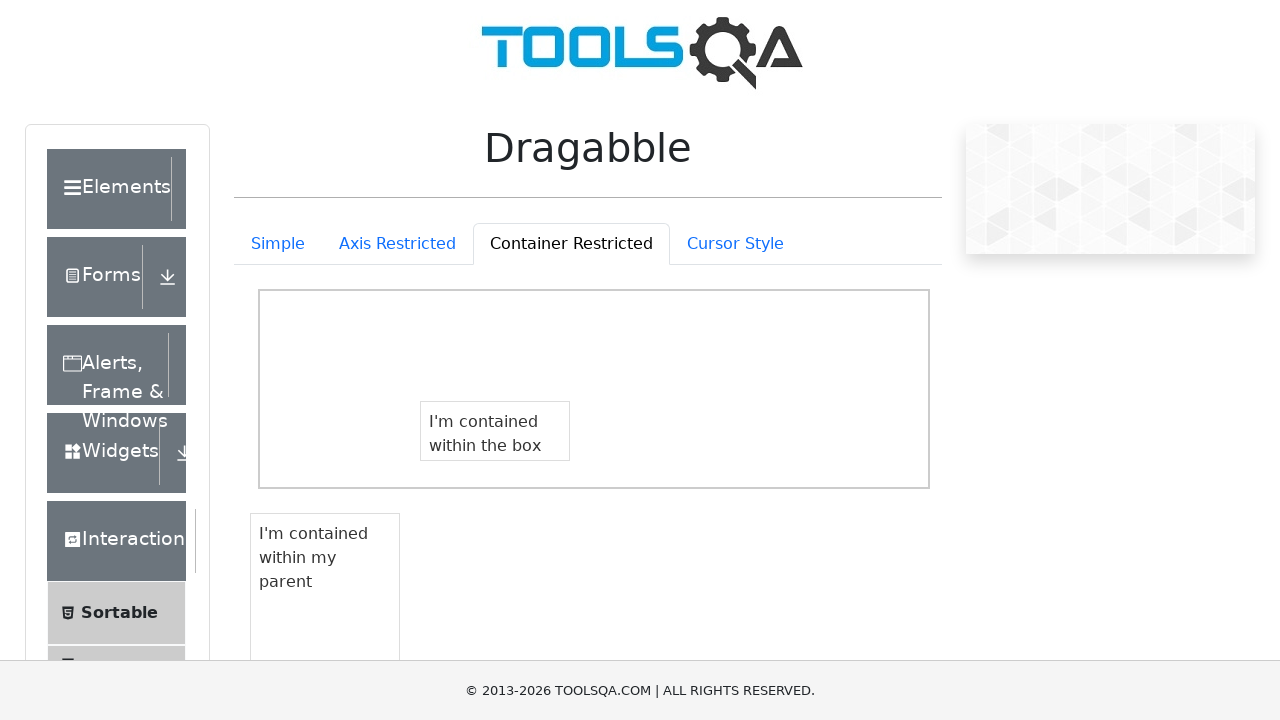

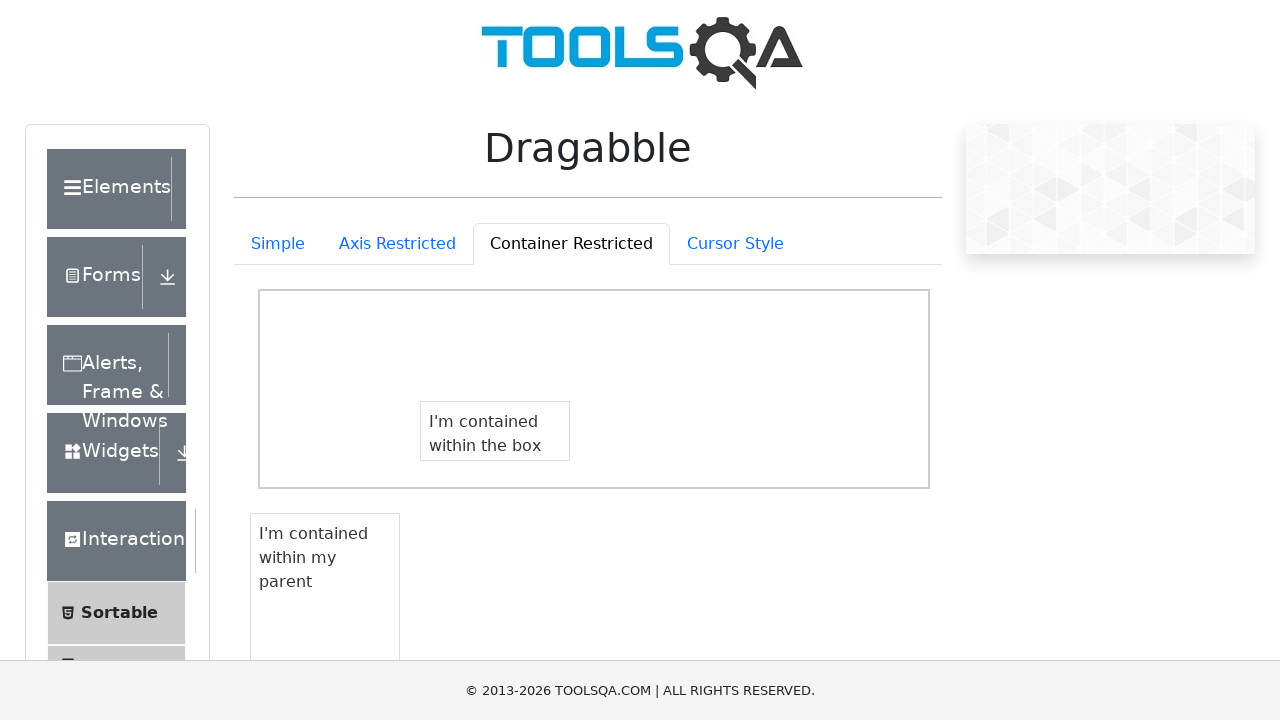